Tests date picker functionality by selecting a date using JavaScript executor on a calendar practice page

Starting URL: https://www.hyrtutorials.com/p/calendar-practice.html

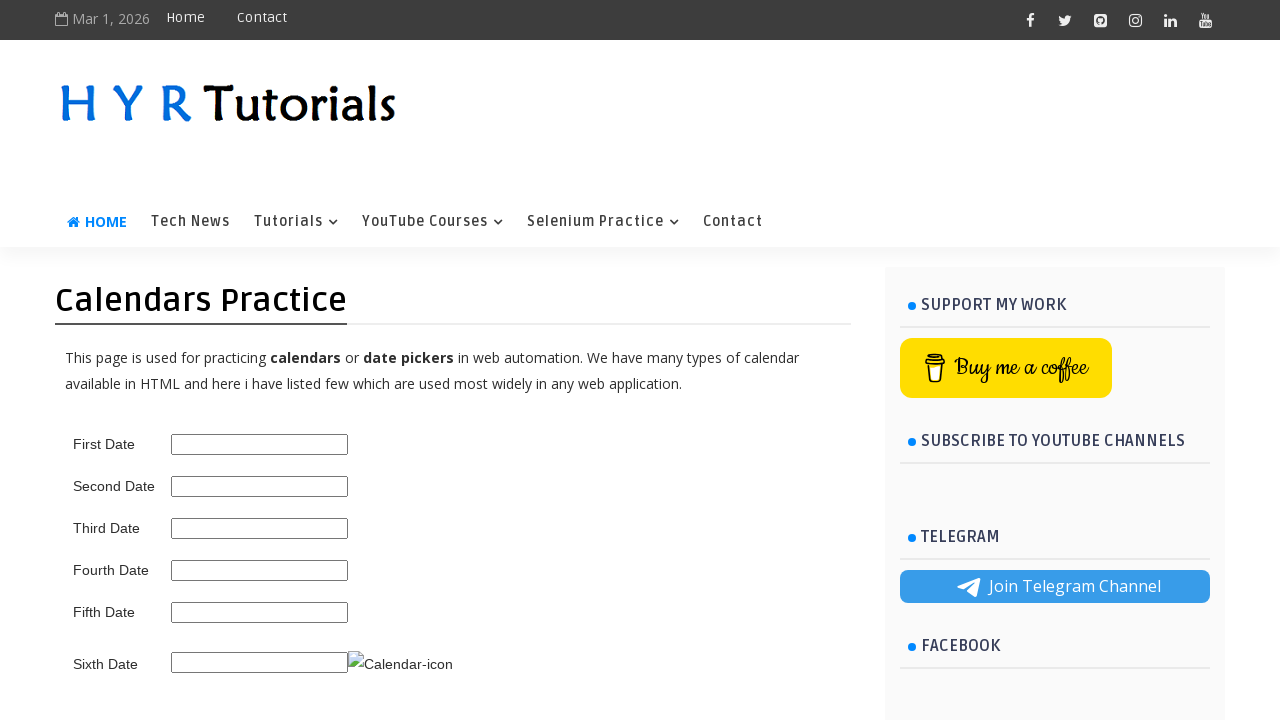

Waited for date picker field to be available
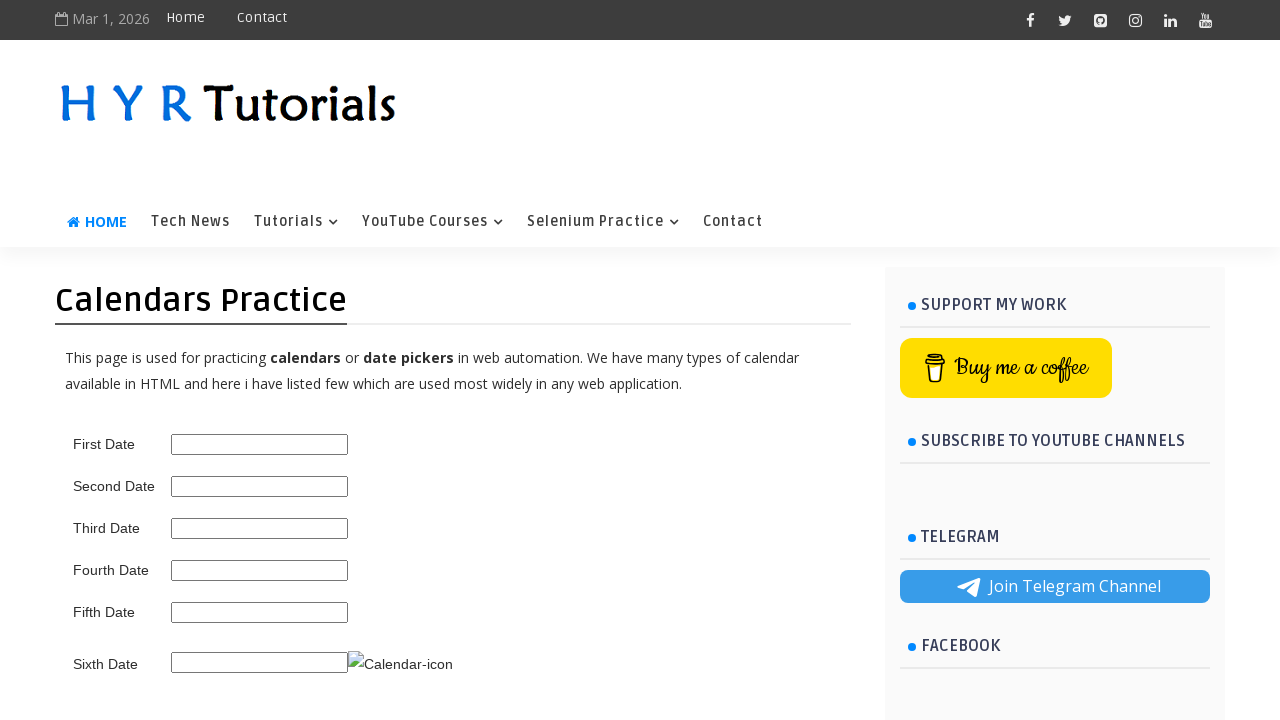

Set date picker value to 05/20/2026 using JavaScript executor
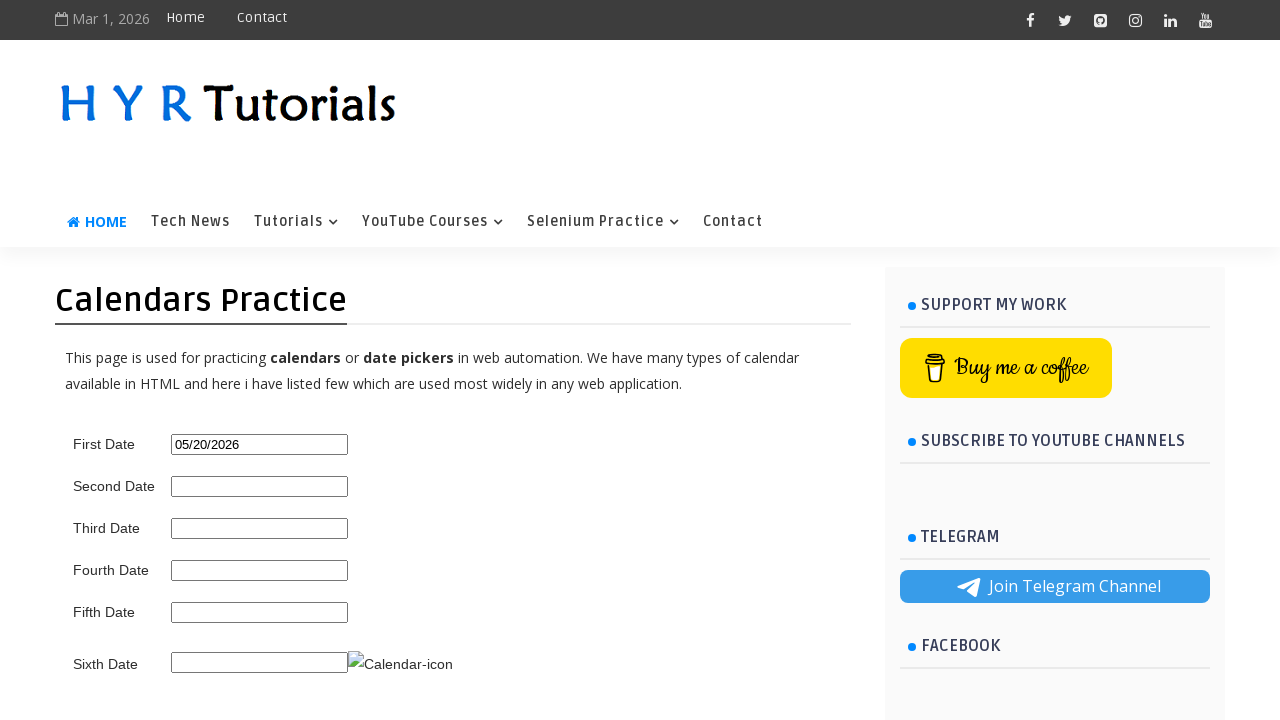

Clicked on the date picker field at (260, 444) on #first_date_picker
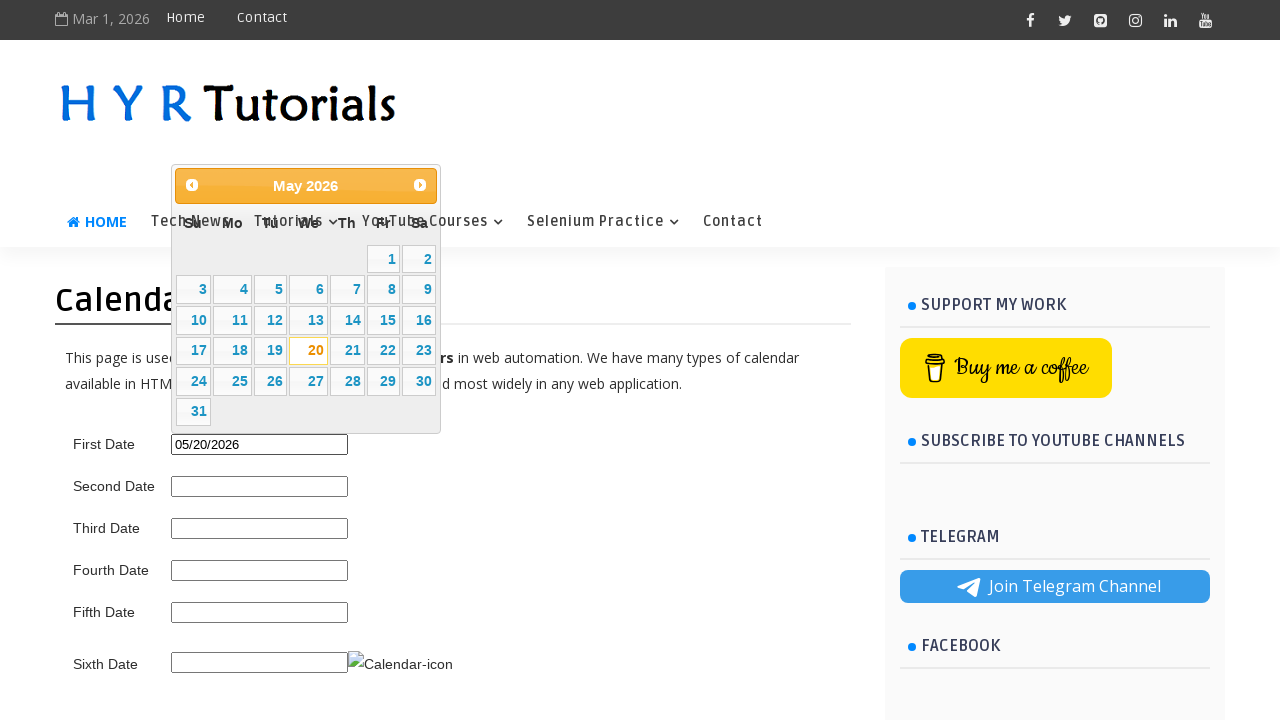

Filled date picker field with 05/20/2026 on #first_date_picker
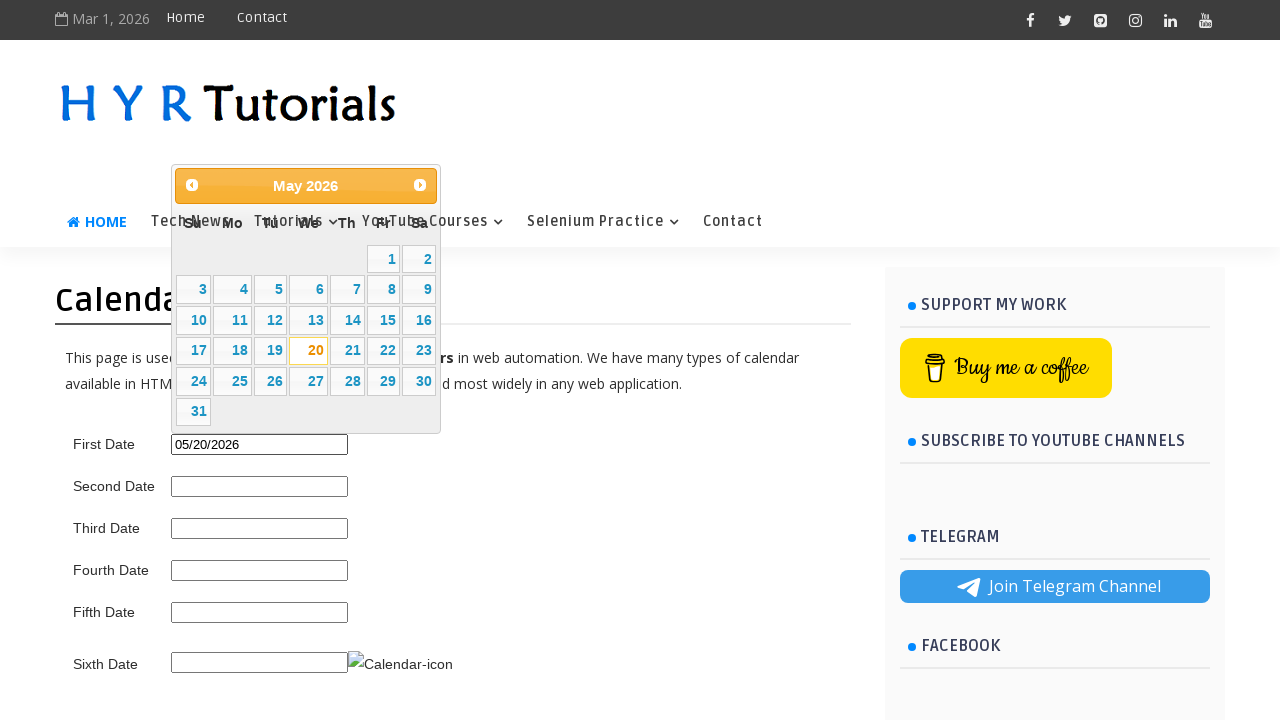

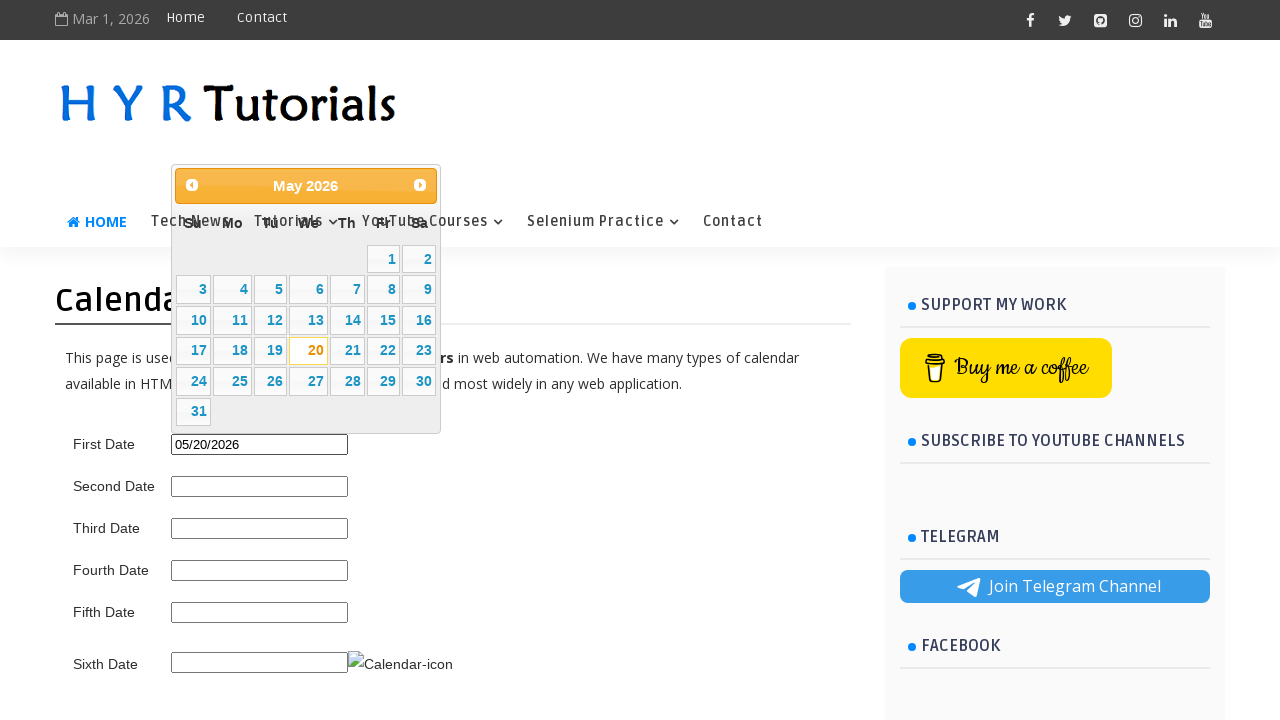